Tests registration form with mixed case and special characters (length < 50) in the username field.

Starting URL: https://buggy.justtestit.org/register

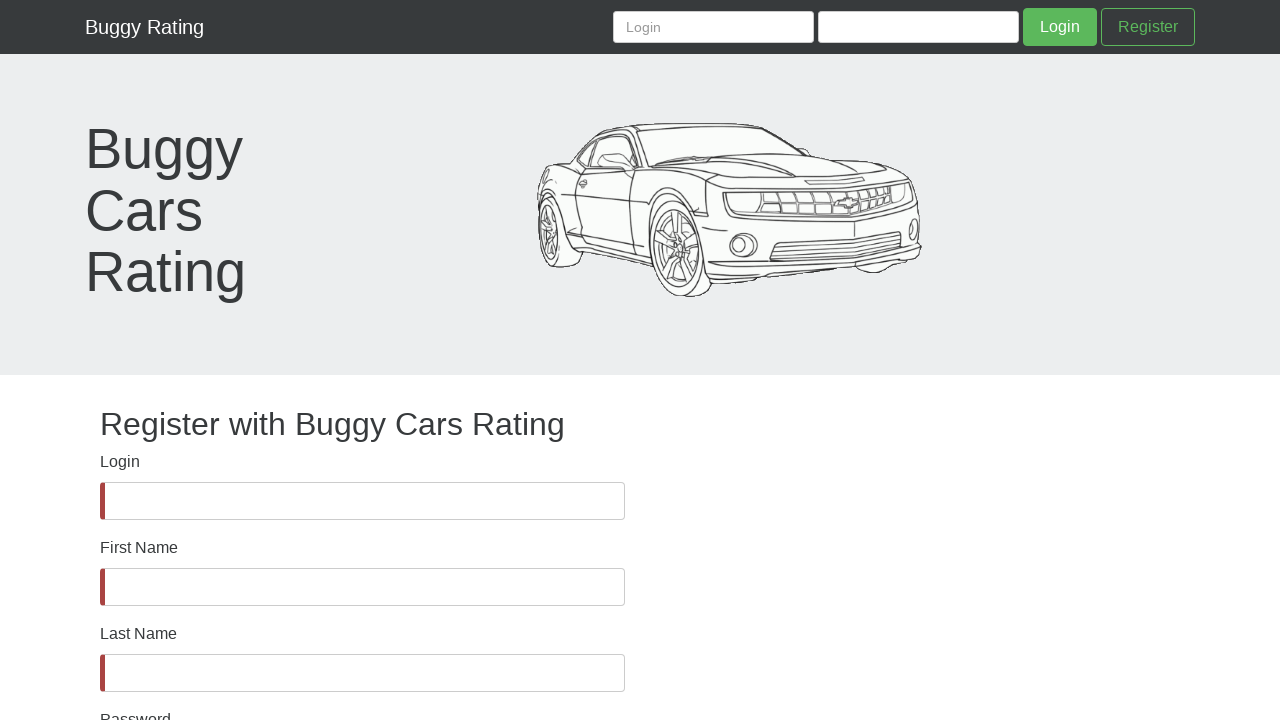

Waited for username field to be present in DOM
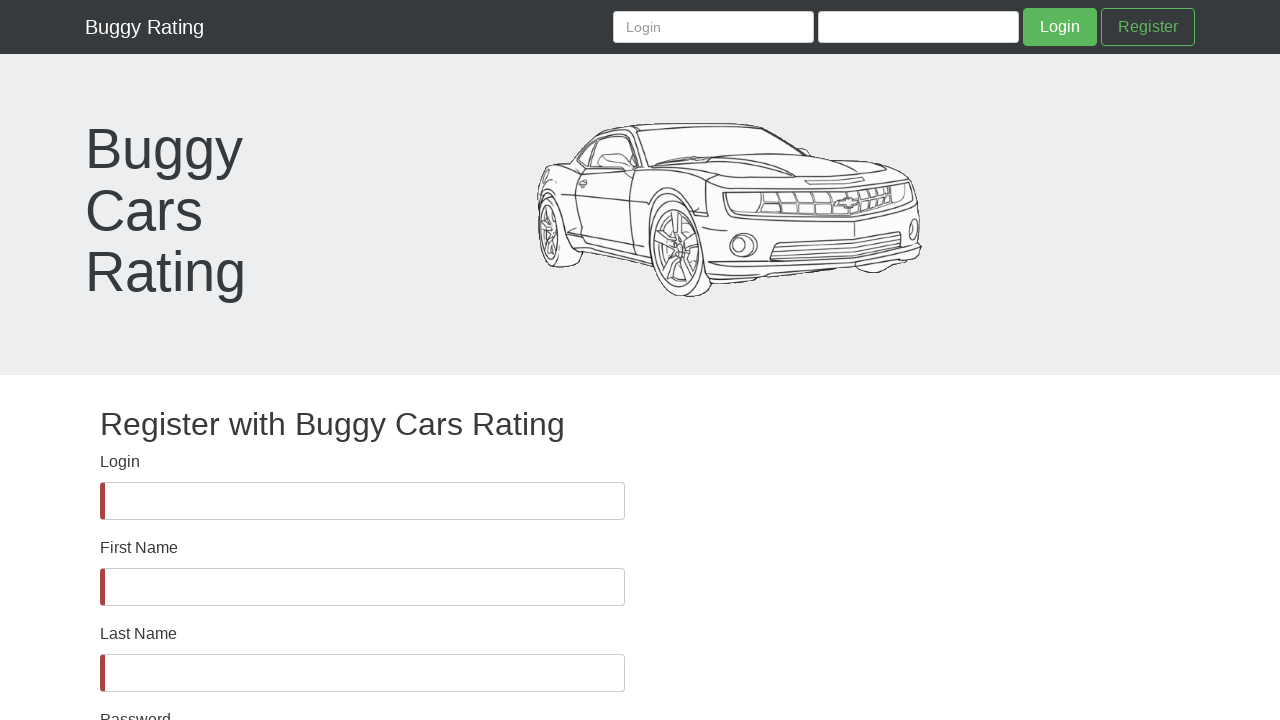

Asserted username field is visible
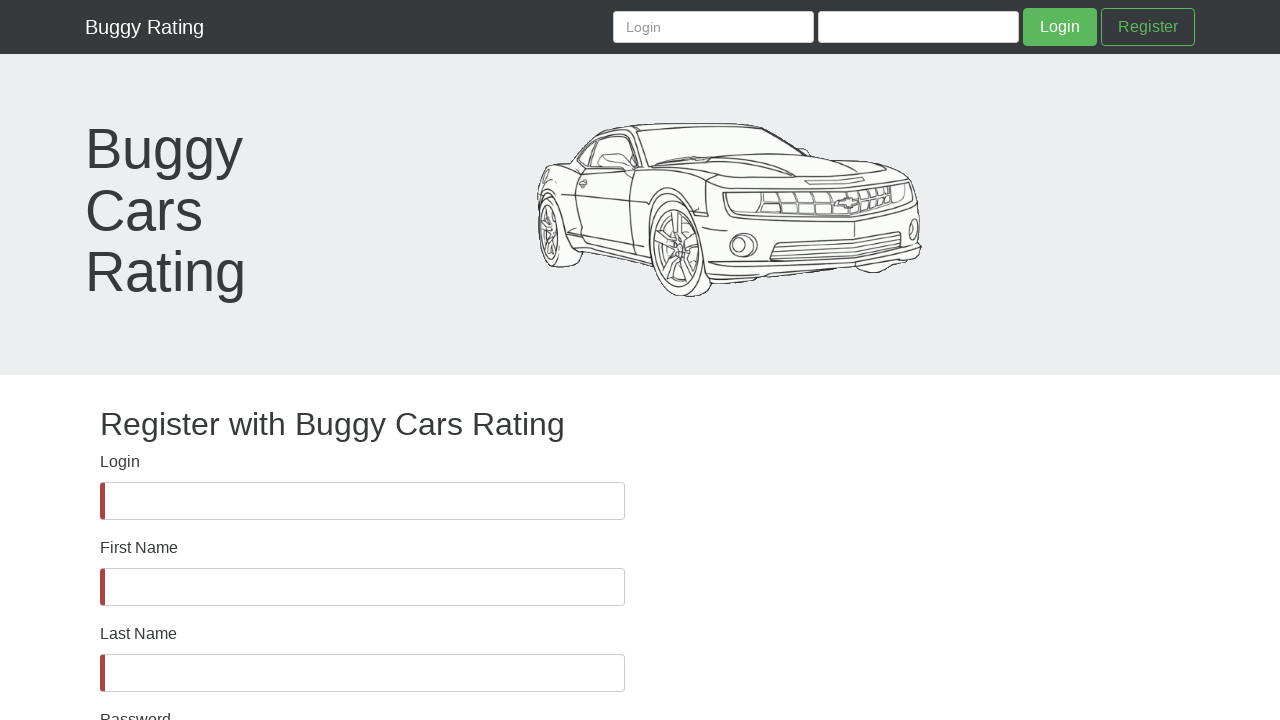

Filled username field with mixed case and special characters: 'jijrrjfjfjfrfoIFIRHFUHFRH#$%^&*&#$^&*' (length < 50) on #username
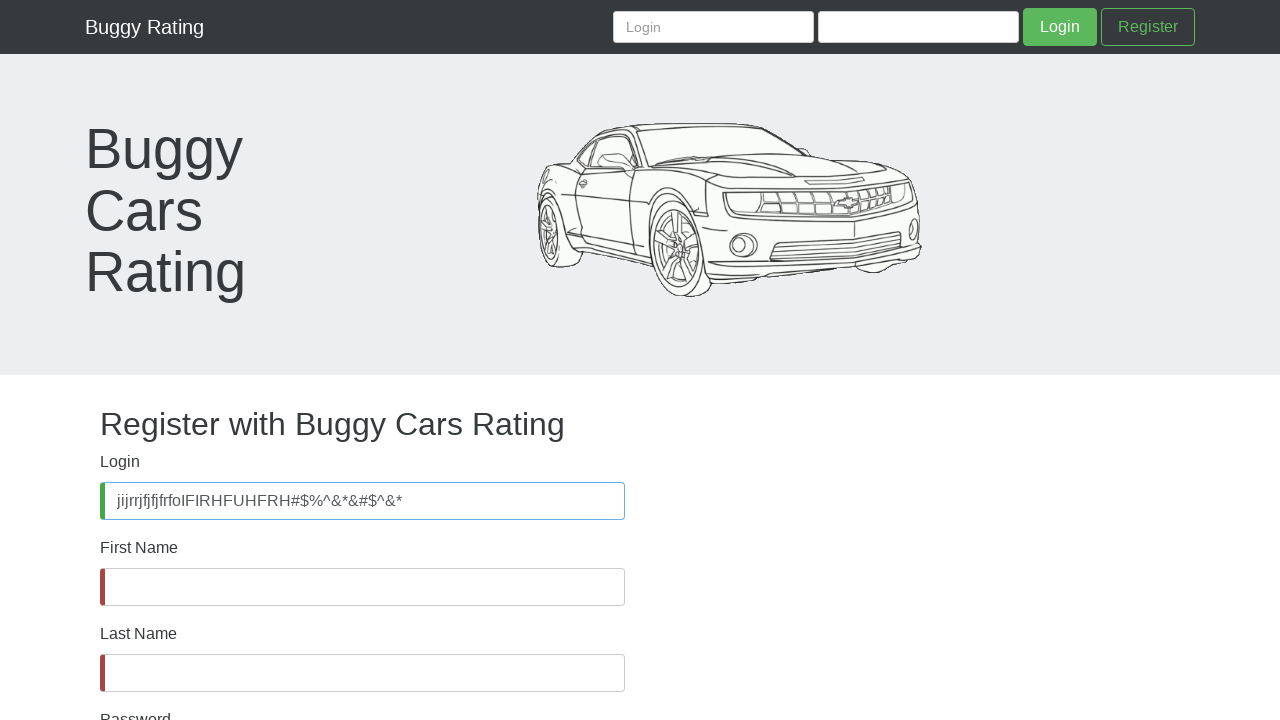

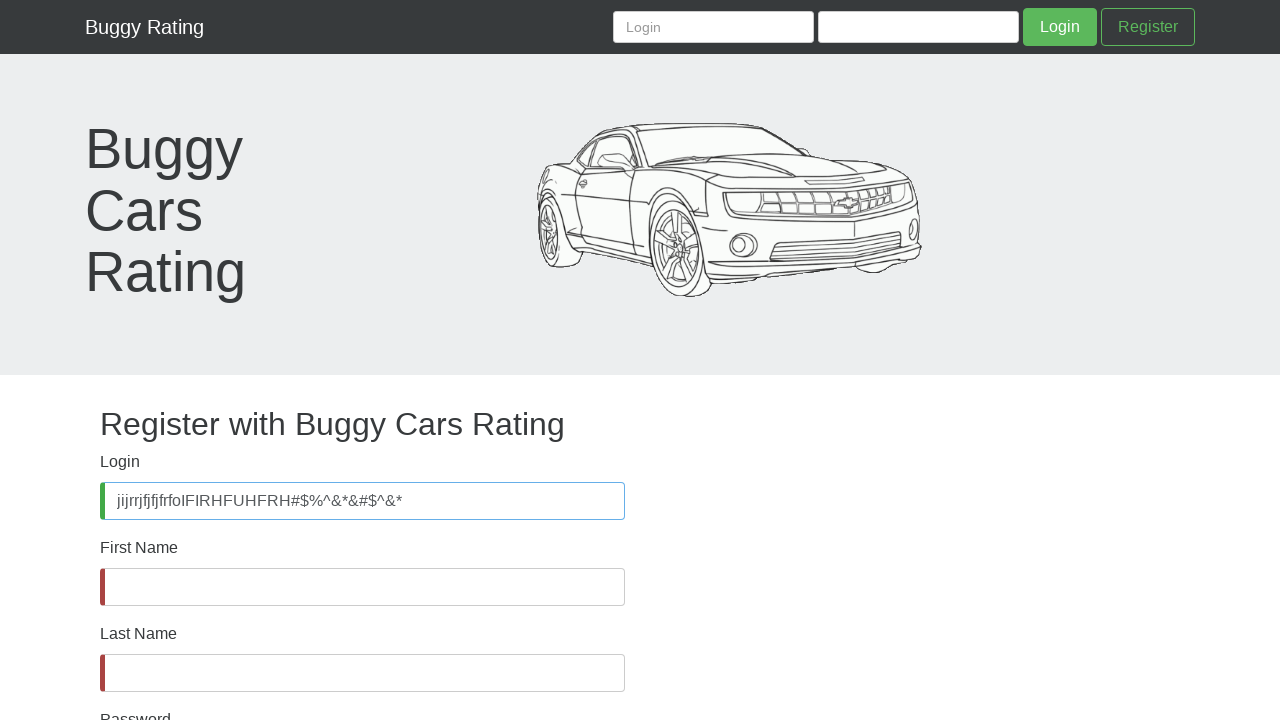